Tests page scrolling functionality by scrolling down the entire page height incrementally and then snapping back to the top of the page.

Starting URL: https://www.nuget.org/packages/Selenium.WebDriver

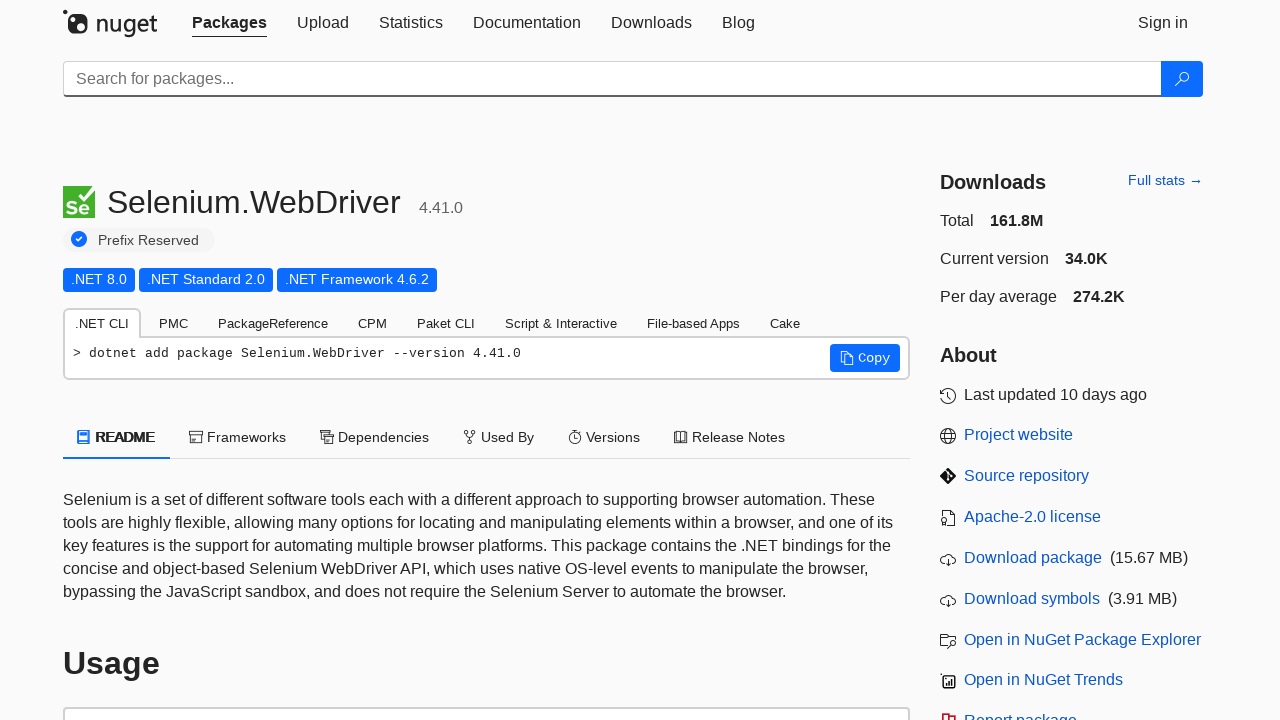

Page loaded and DOM content rendered
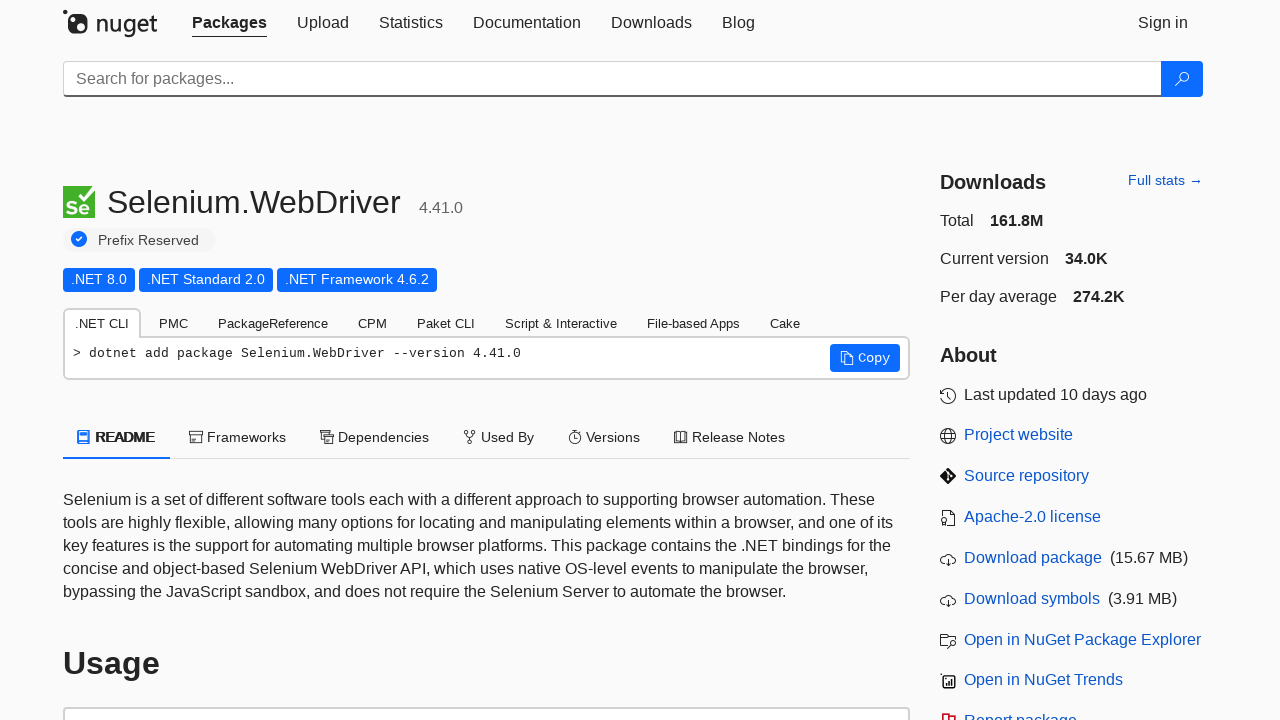

Retrieved page height: 1495px
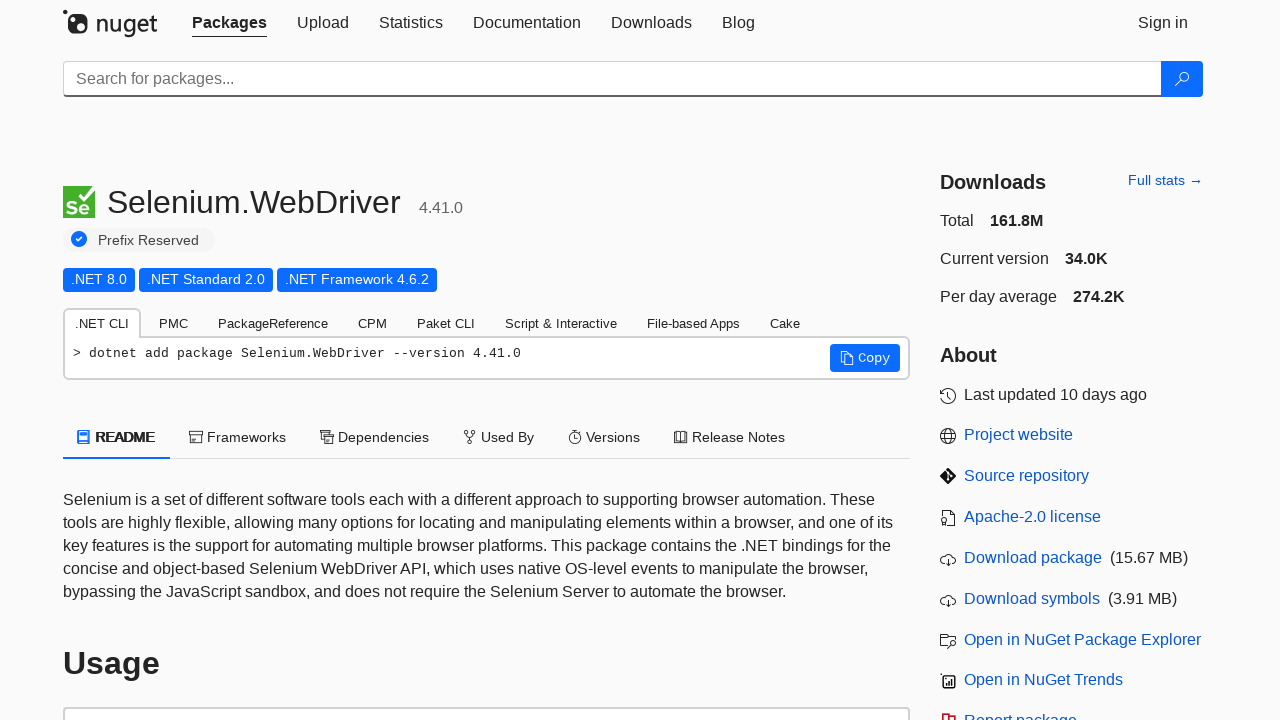

Scrolled down by 100px (position: 100px)
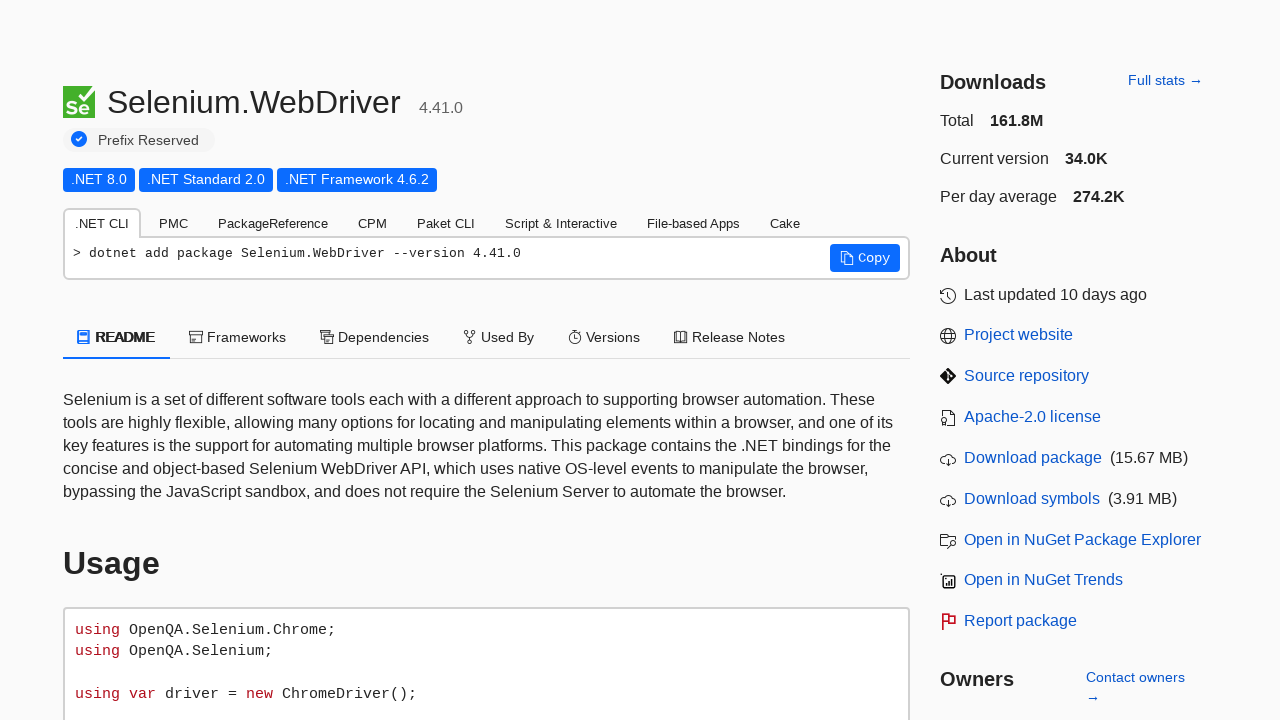

Scrolled down by 100px (position: 200px)
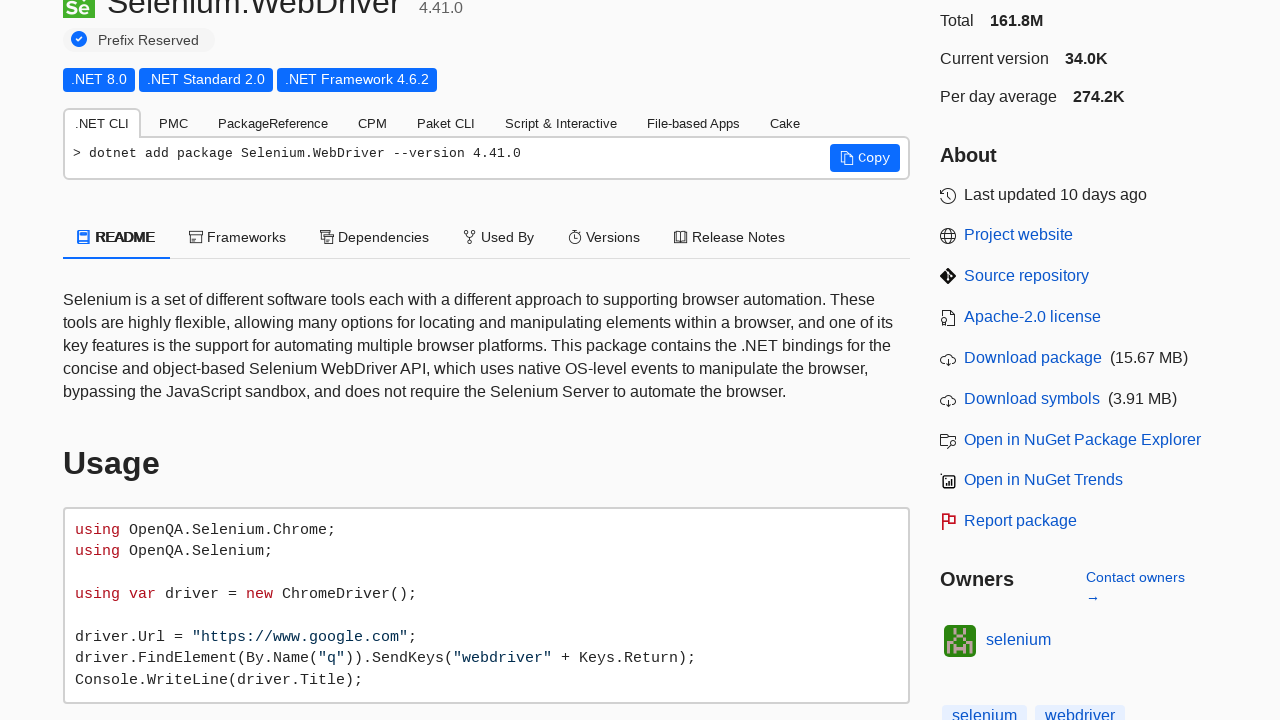

Scrolled down by 100px (position: 300px)
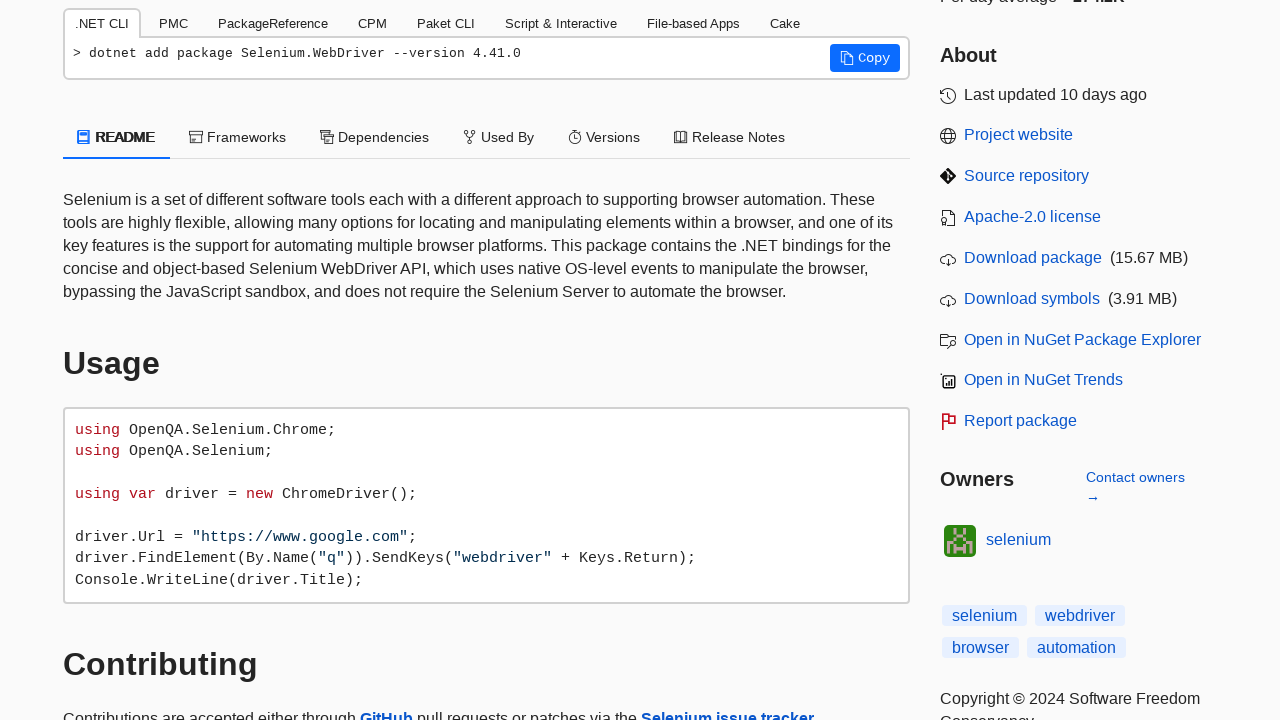

Scrolled down by 100px (position: 400px)
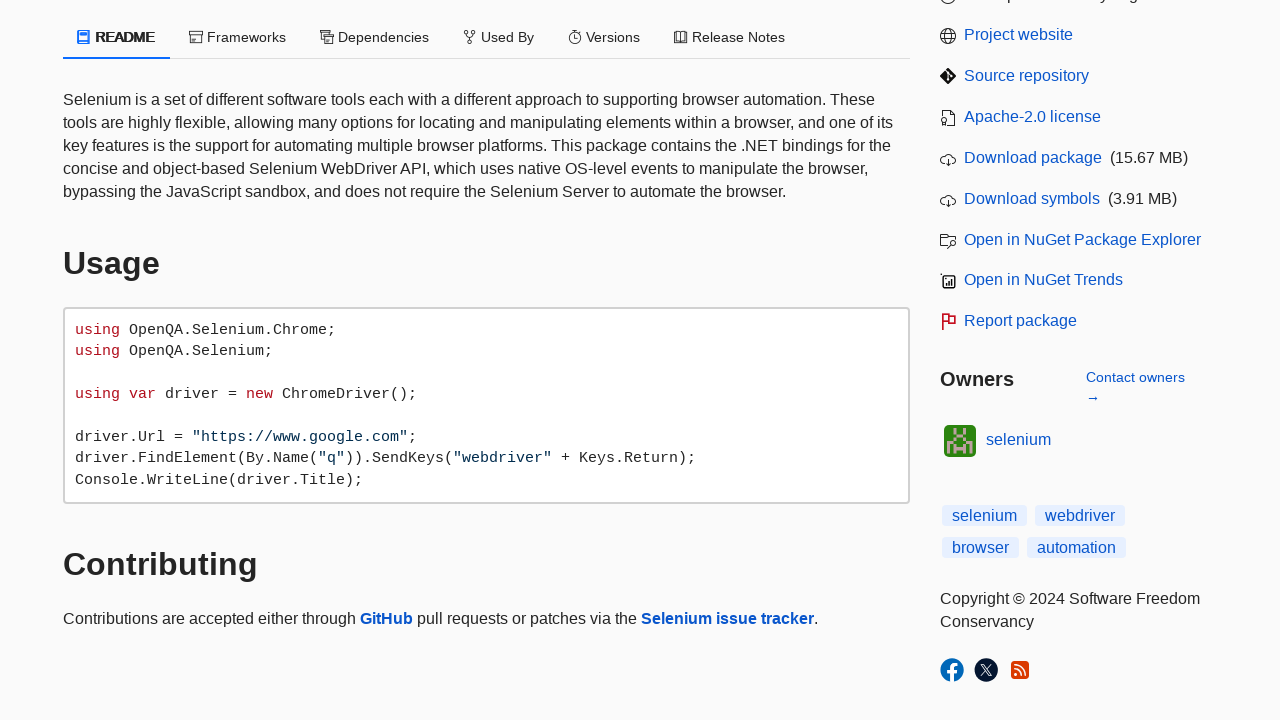

Scrolled down by 100px (position: 500px)
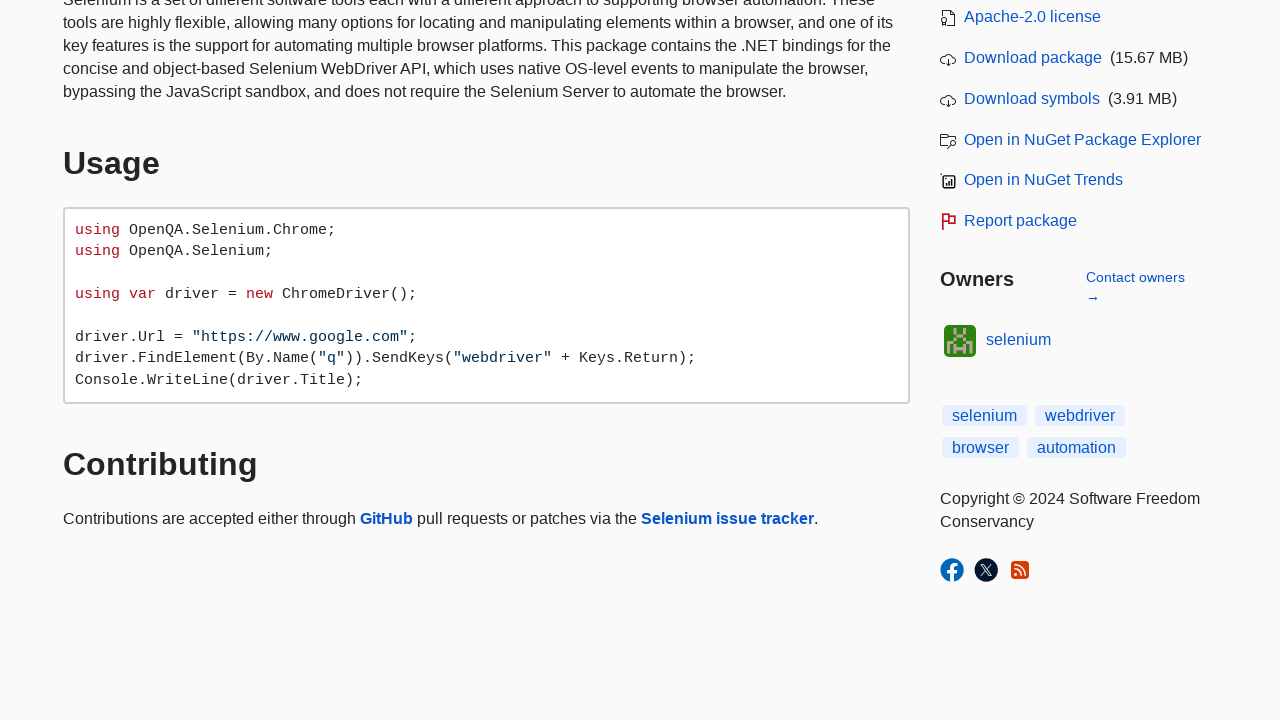

Scrolled down by 100px (position: 600px)
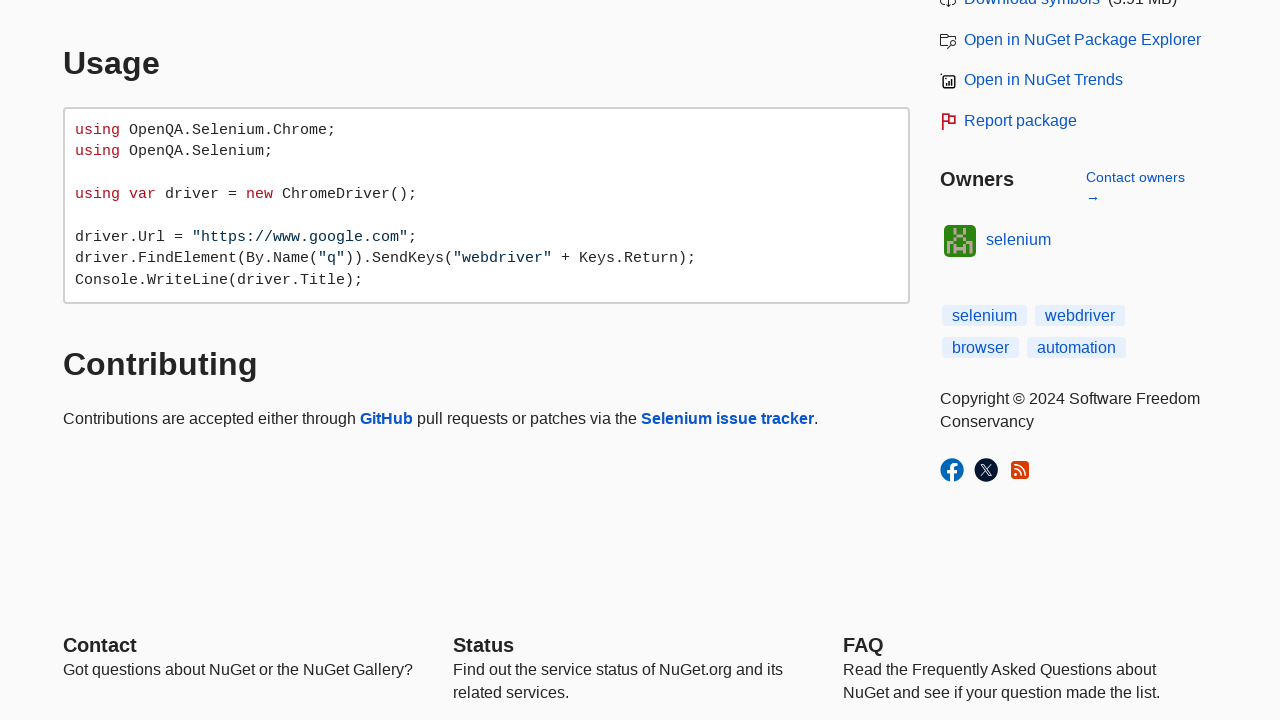

Scrolled down by 100px (position: 700px)
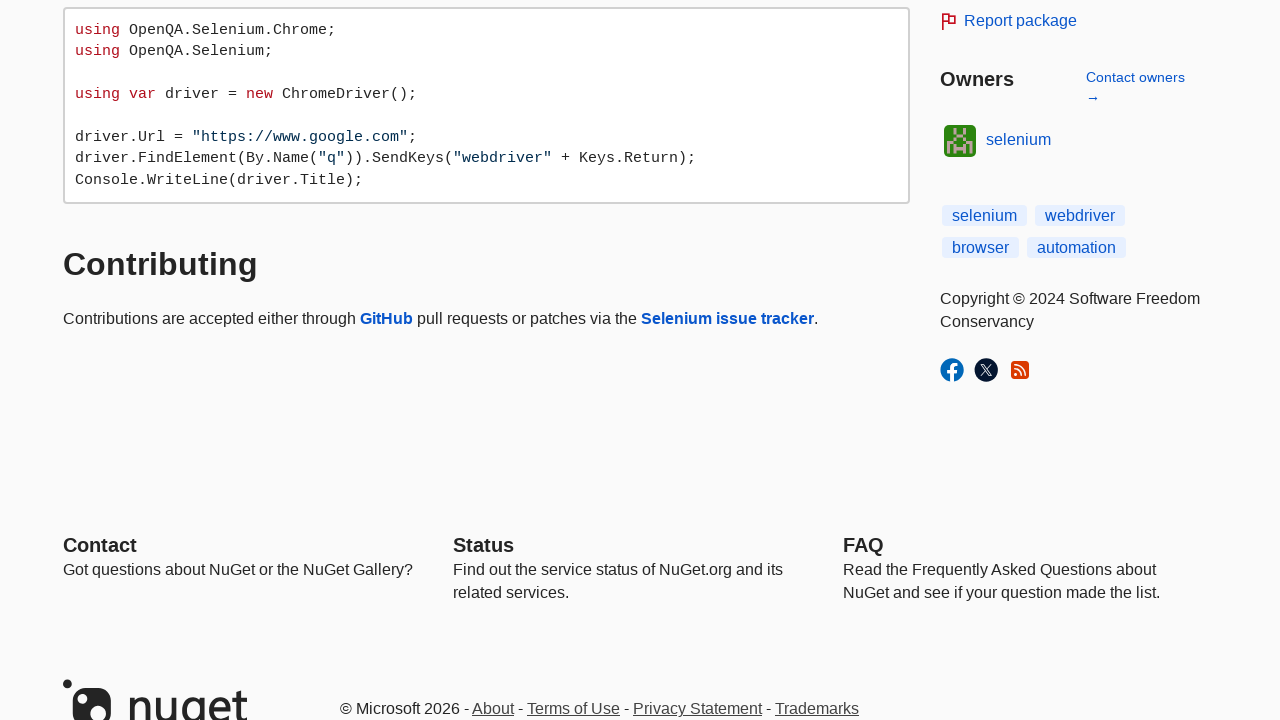

Scrolled down by 100px (position: 800px)
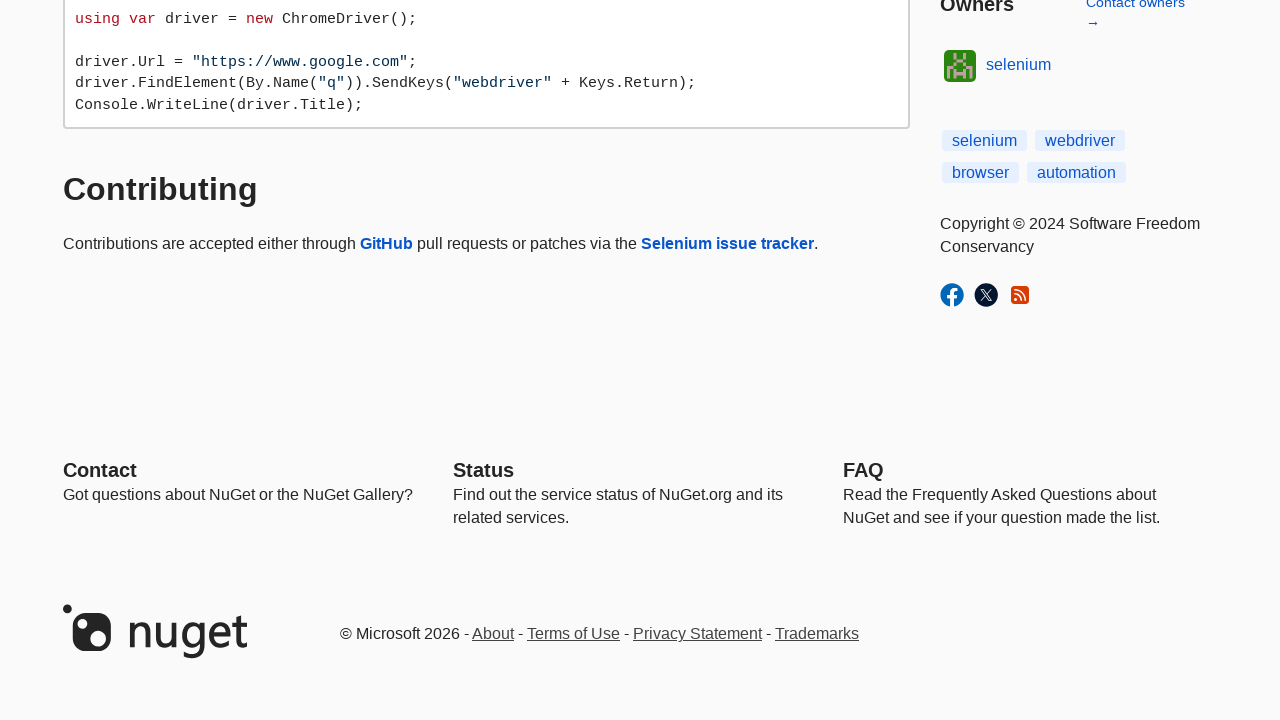

Scrolled down by 100px (position: 900px)
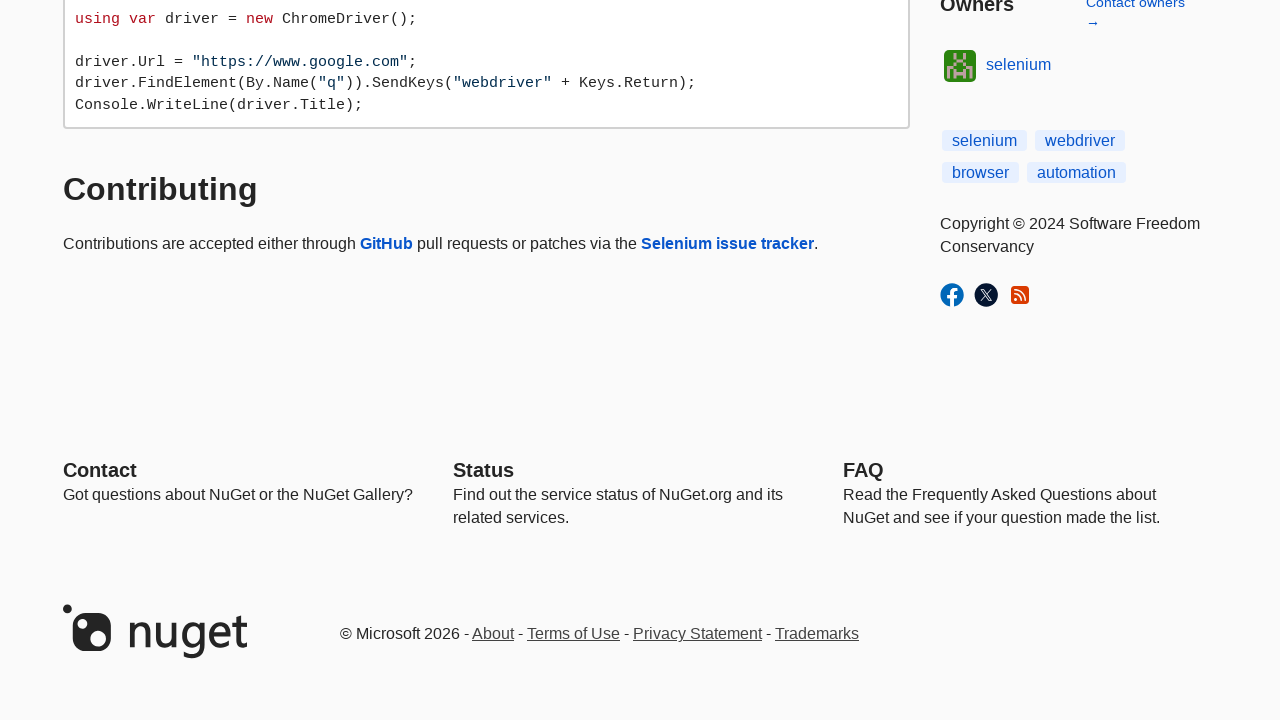

Scrolled down by 100px (position: 1000px)
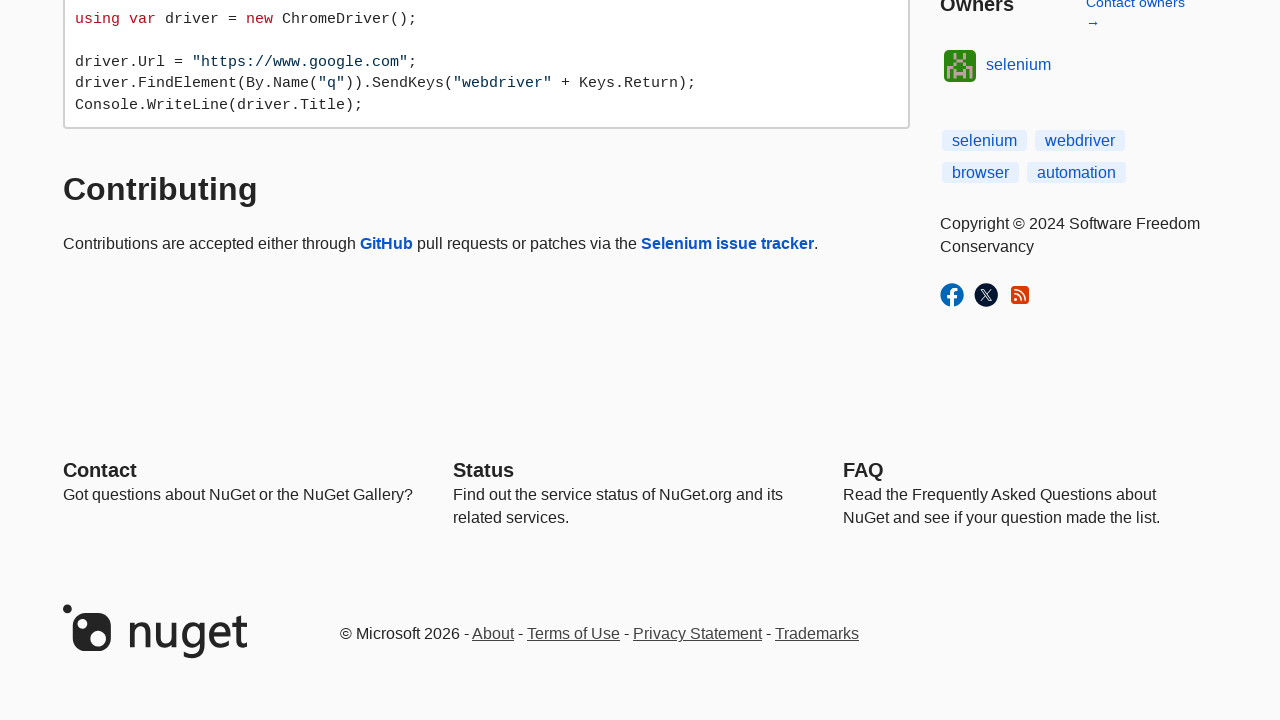

Scrolled down by 100px (position: 1100px)
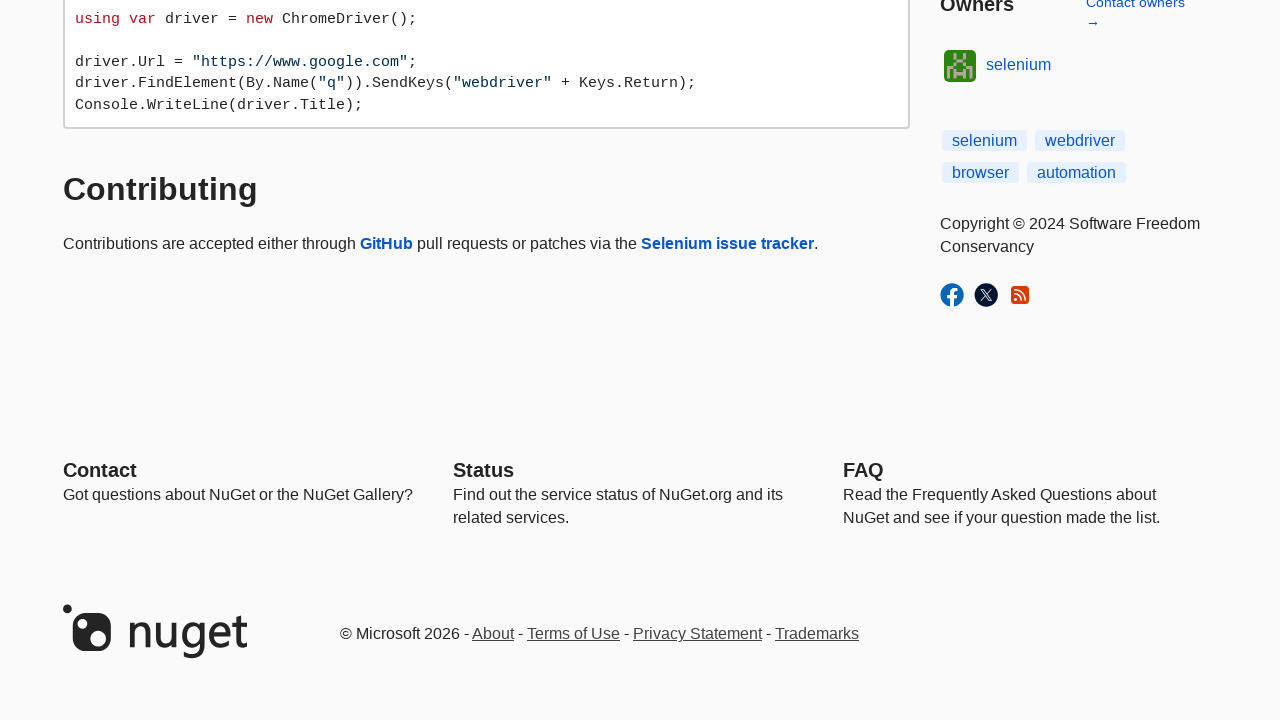

Scrolled down by 100px (position: 1200px)
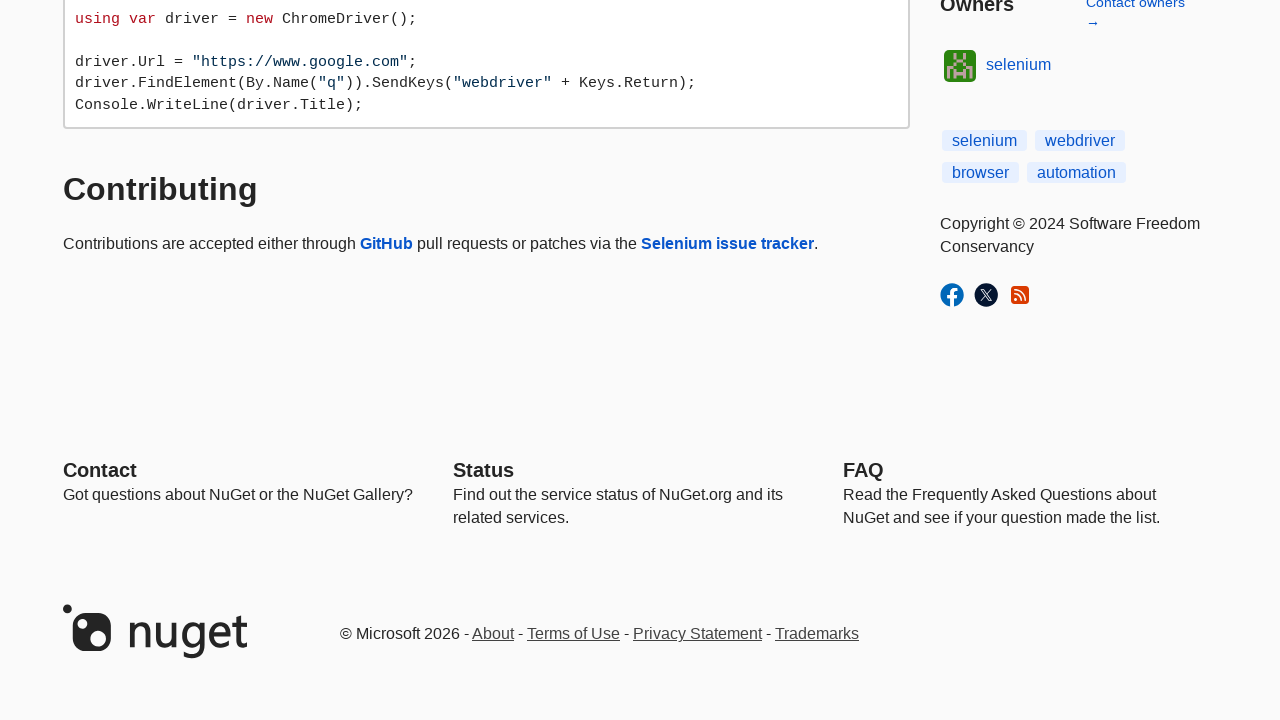

Scrolled down by 100px (position: 1300px)
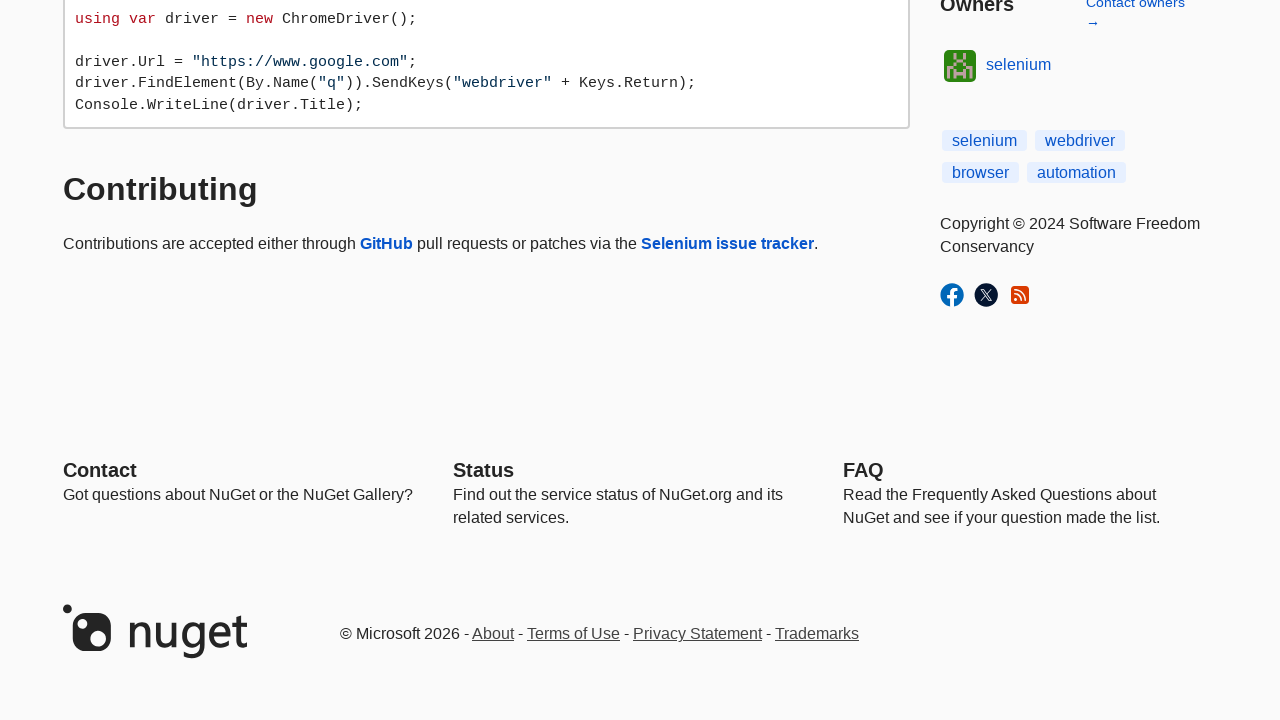

Scrolled down by 100px (position: 1400px)
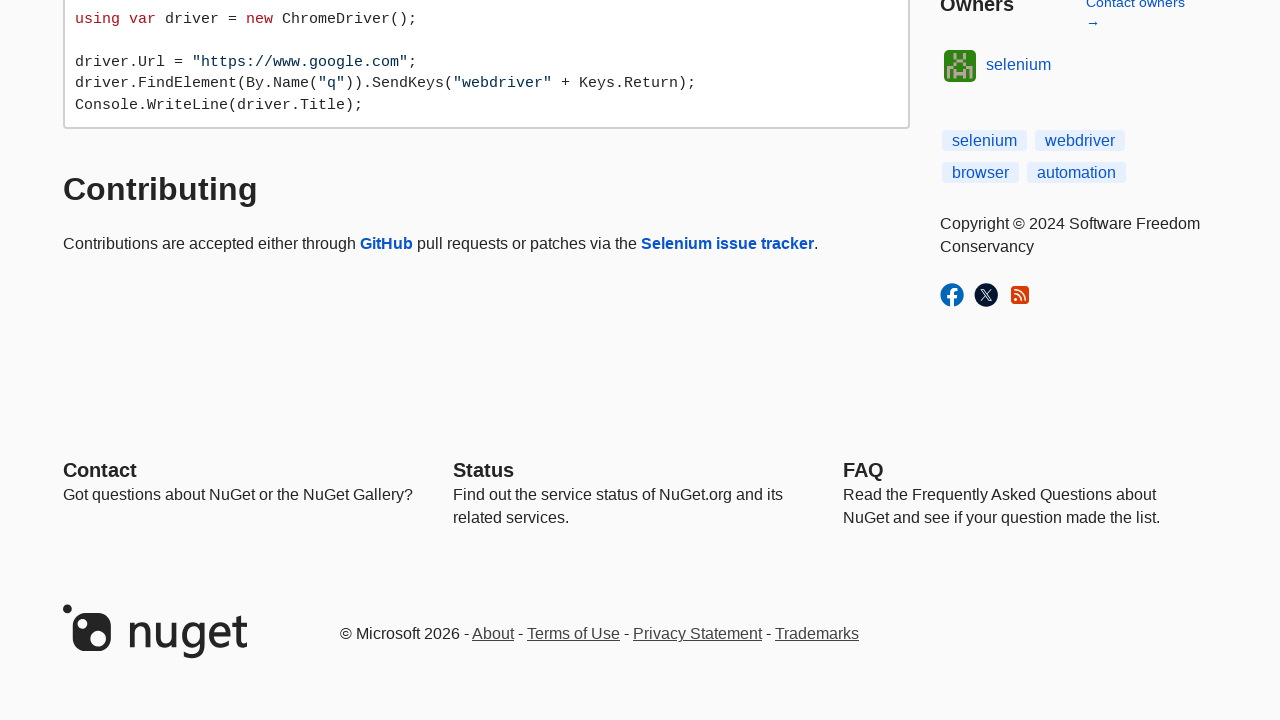

Scrolled down by 100px (position: 1500px)
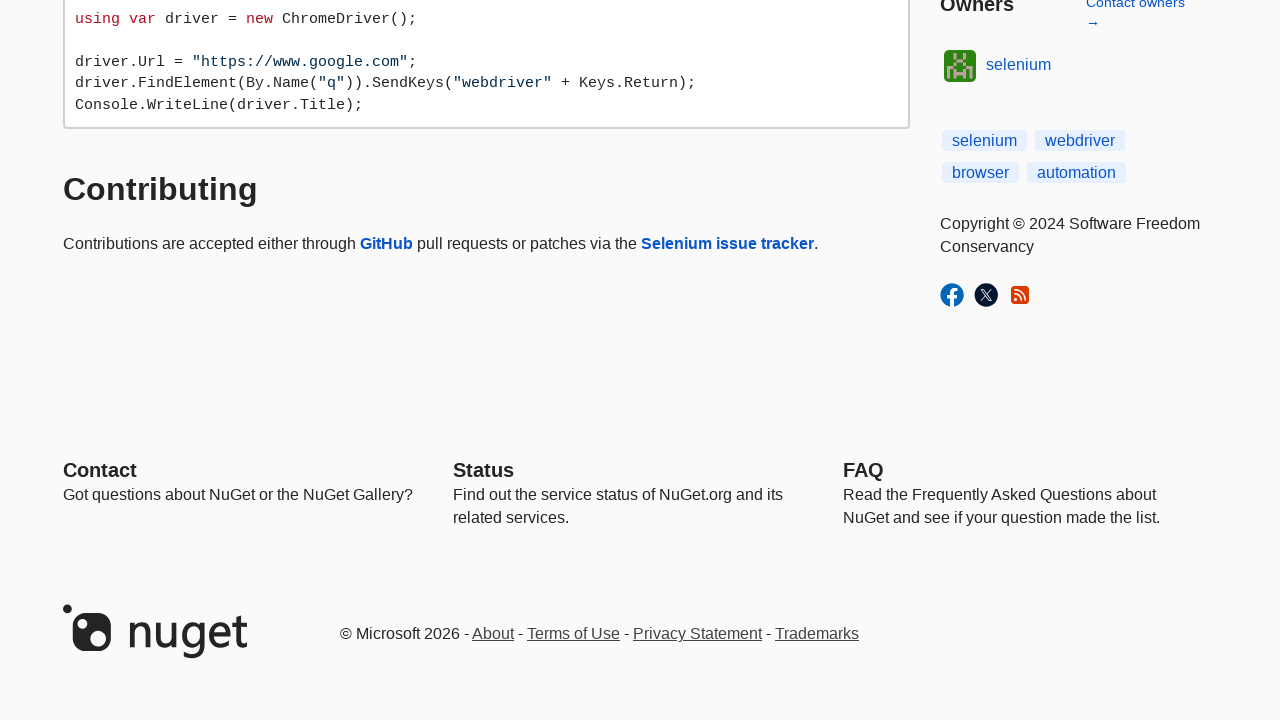

Scrolled back to top of page
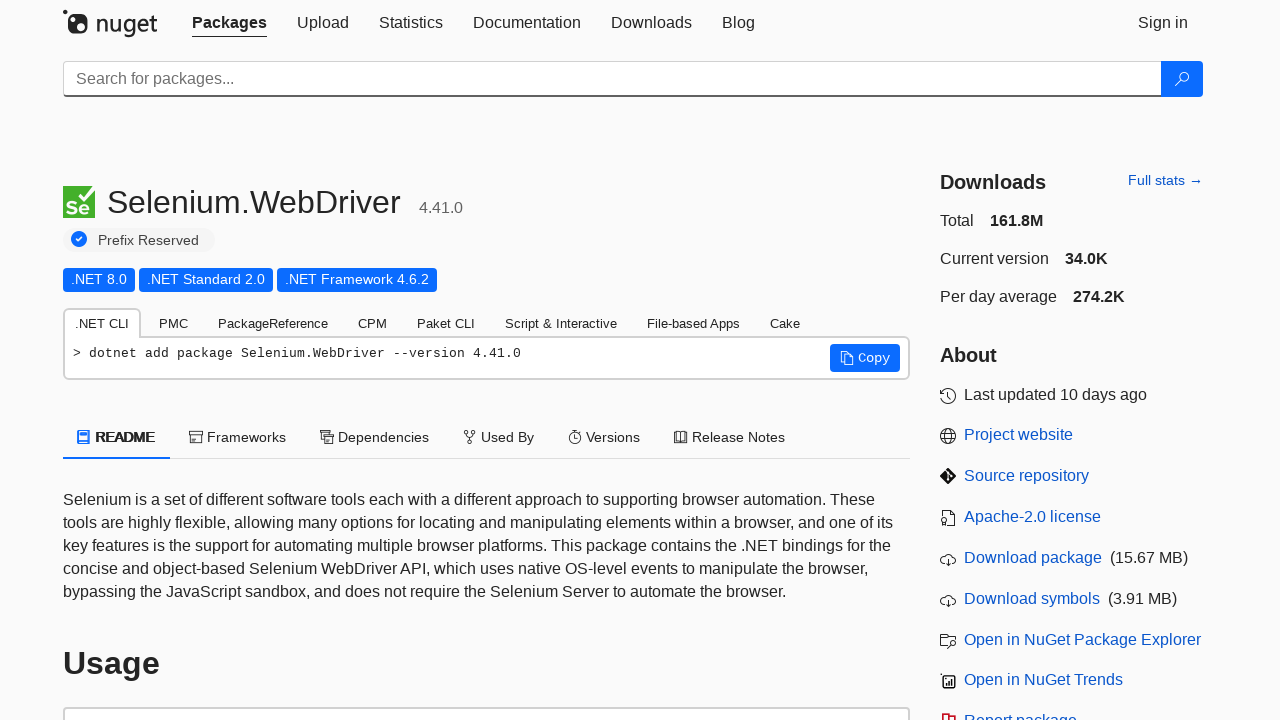

Verified page scroll position is at top (scrollY === 0)
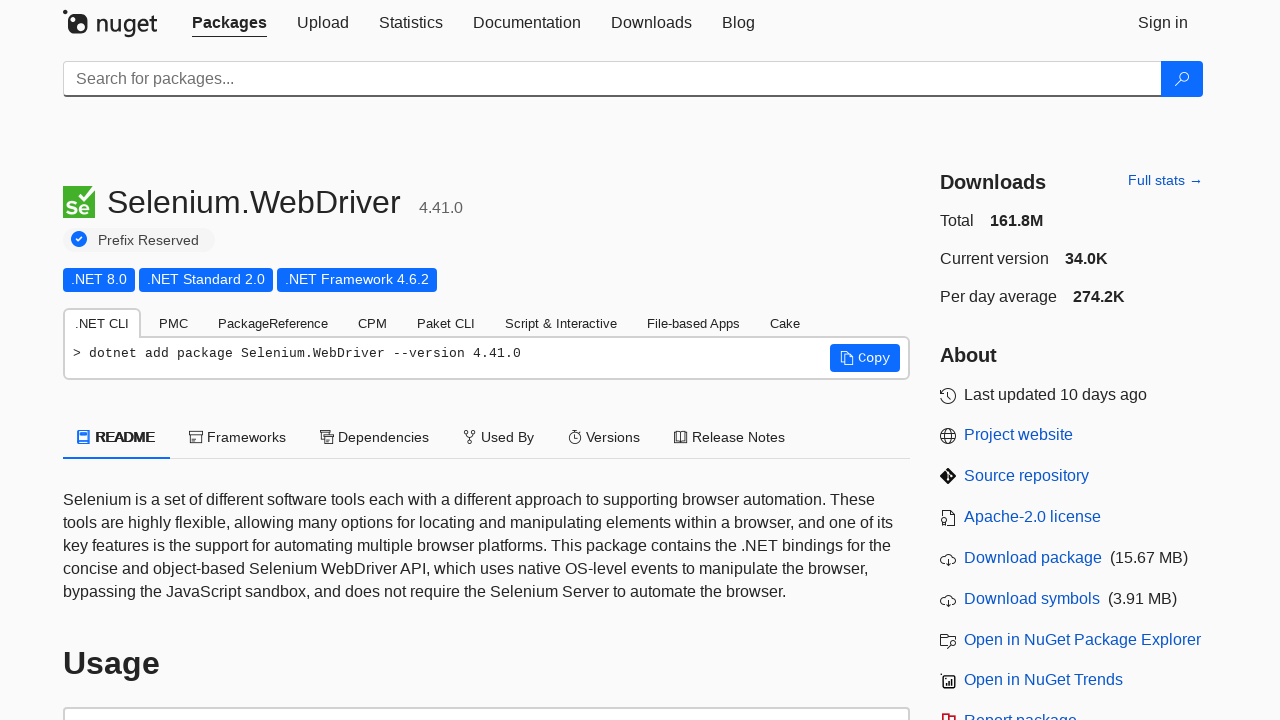

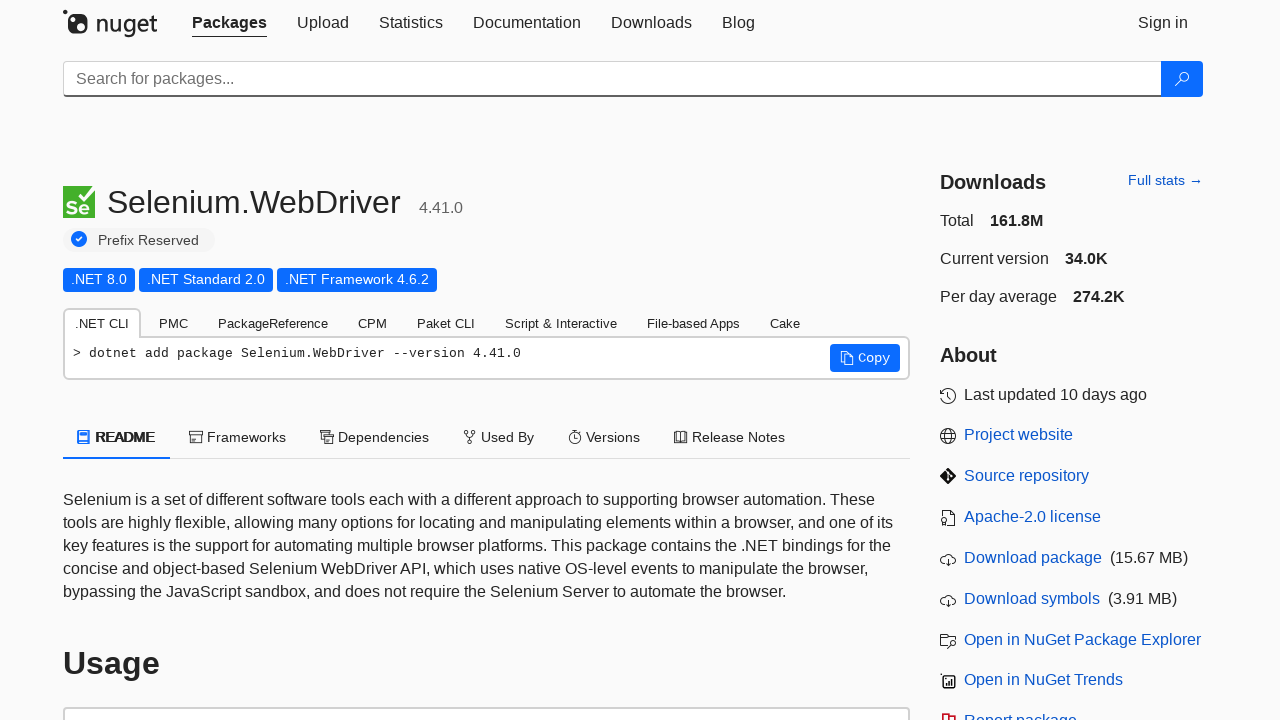